Tests ActionChains functionality by typing text into a firstname field with the first letter capitalized using Shift key modifiers

Starting URL: https://awesomeqa.com/practice.html

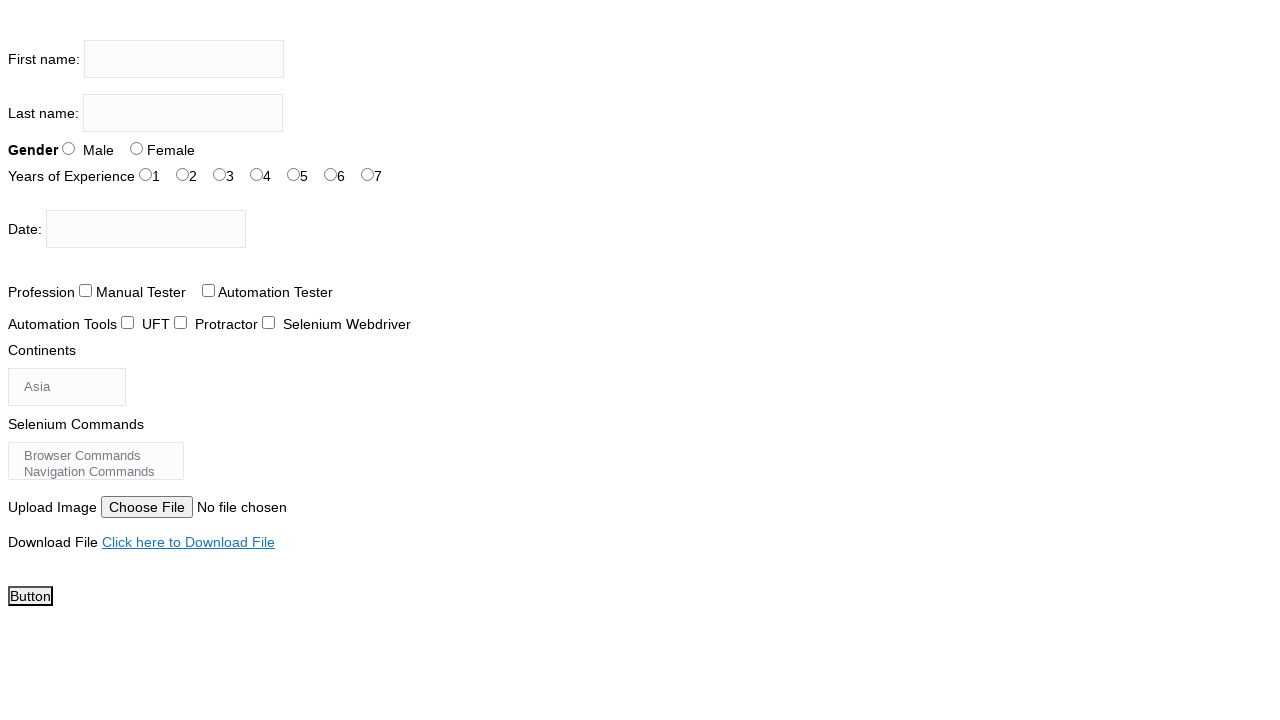

Navigated to https://awesomeqa.com/practice.html
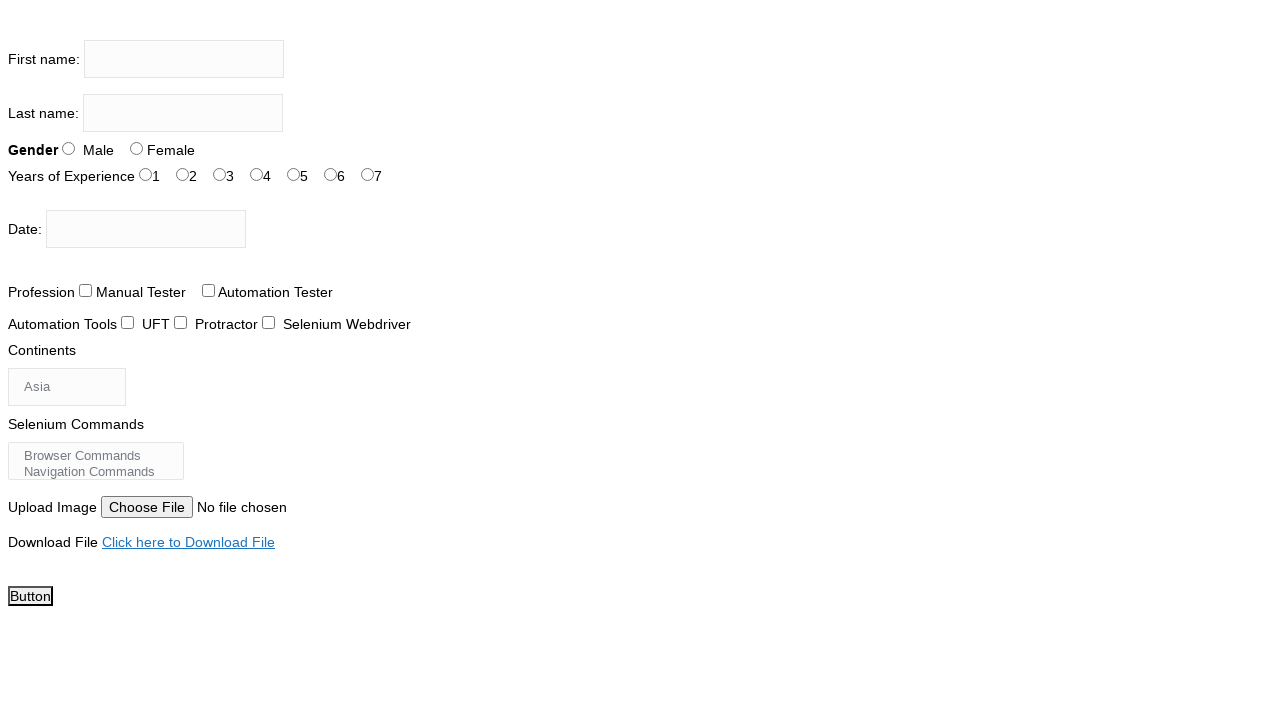

Located firstname input field
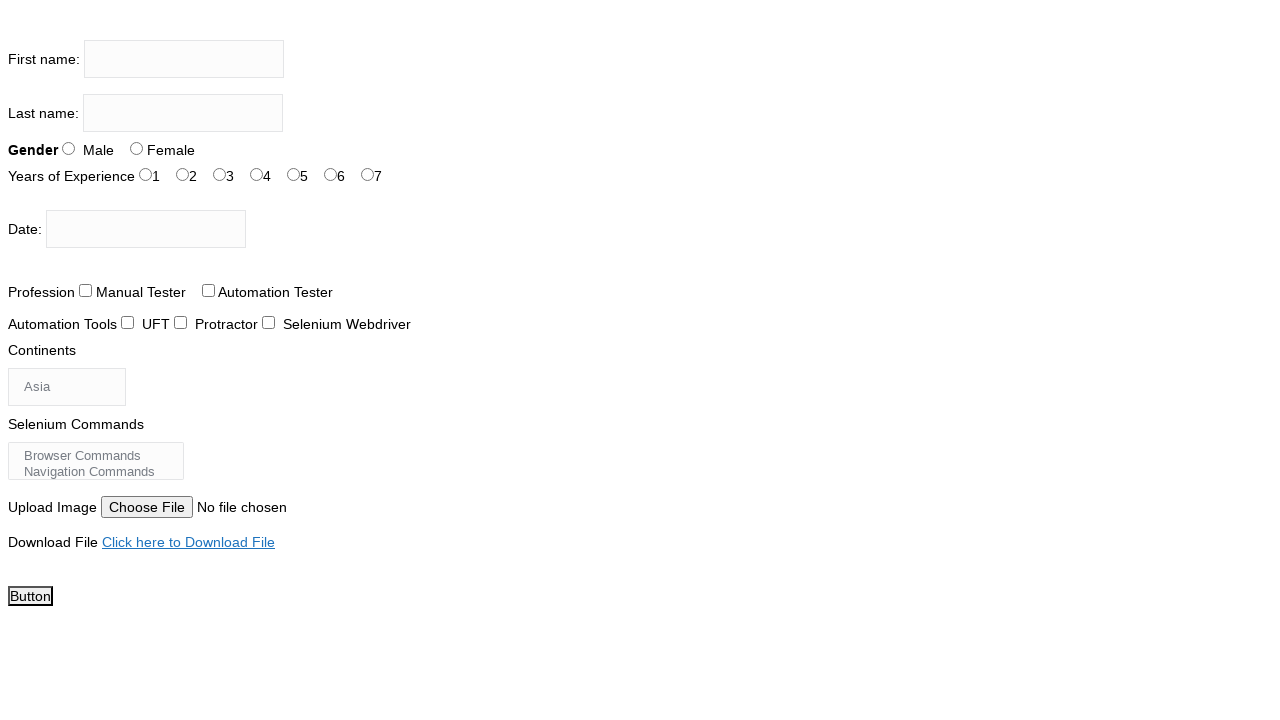

Pressed Shift+T to capitalize first letter on input[name='firstname']
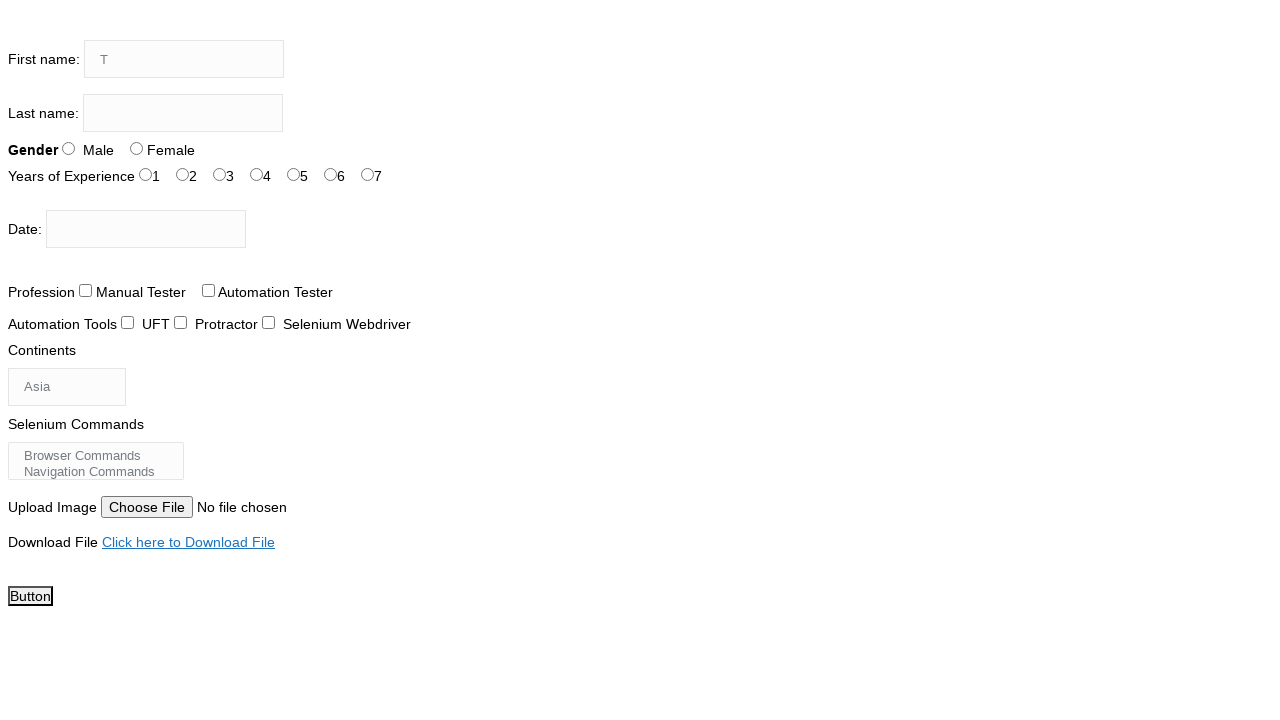

Typed 'he testing academy' into firstname field, resulting in 'The testing academy' on input[name='firstname']
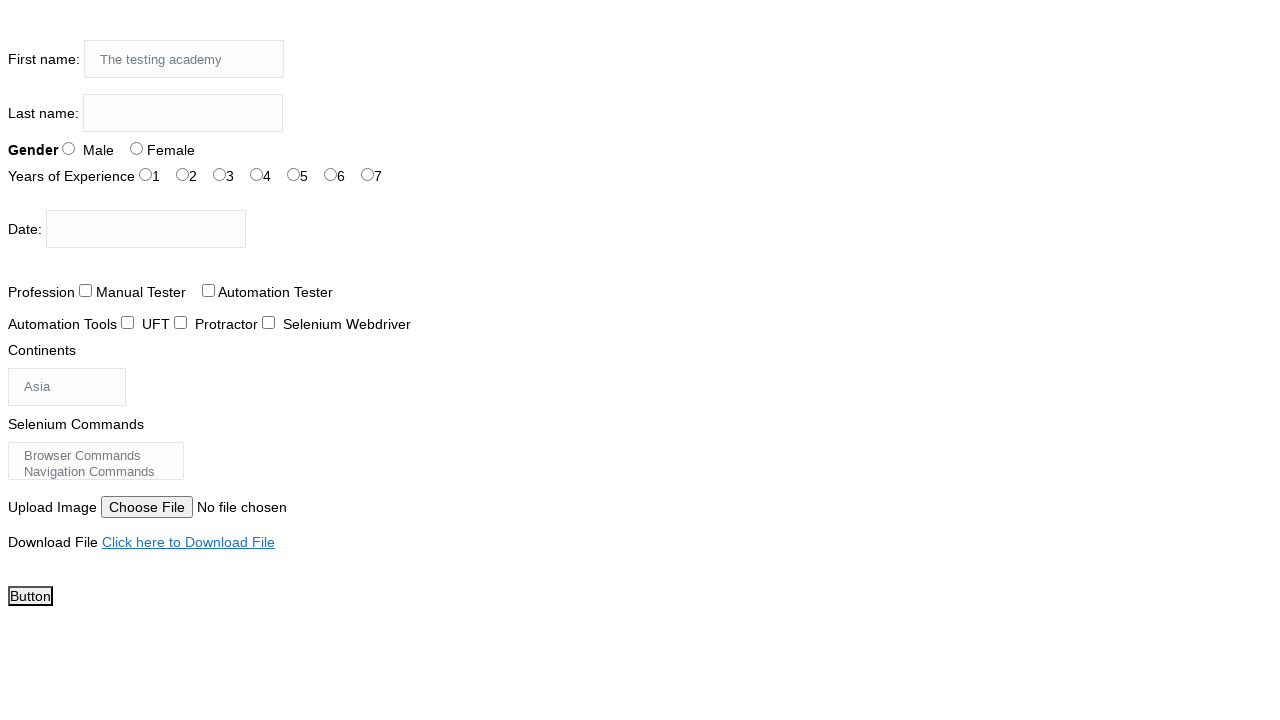

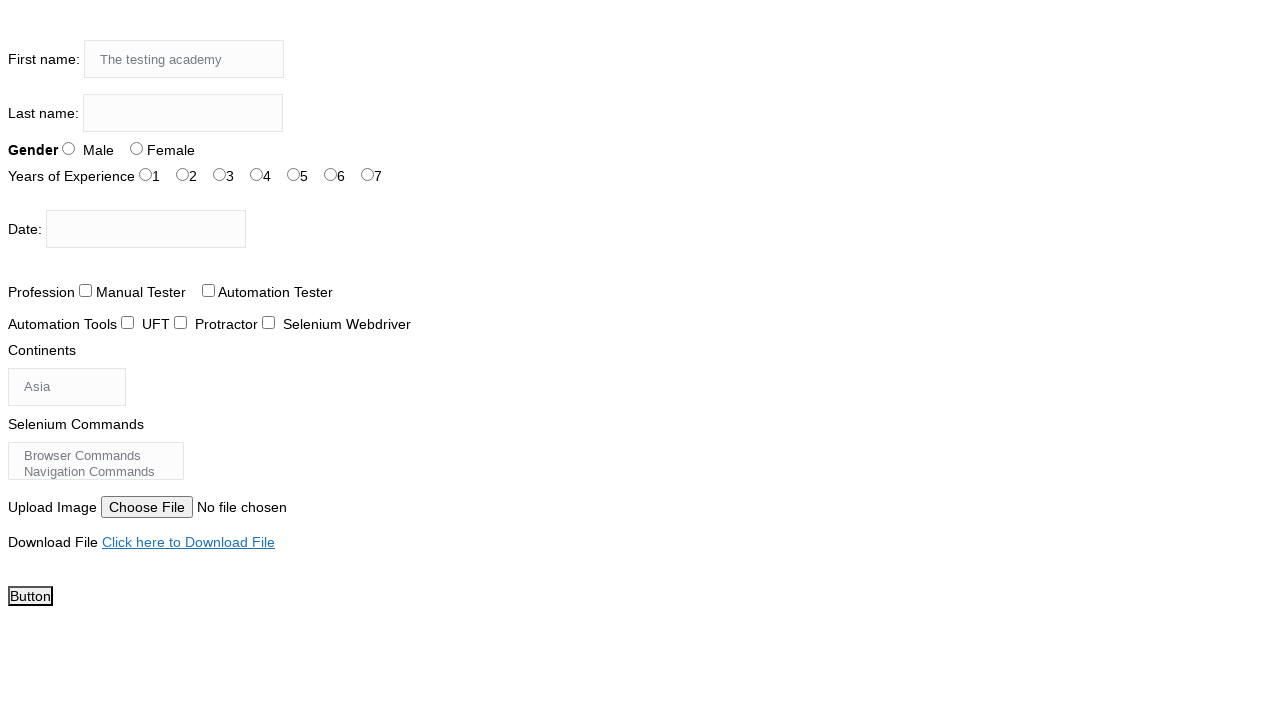